Tests file download functionality by clicking a download link

Starting URL: https://www.selenium.dev/selenium/web/downloads/download.html

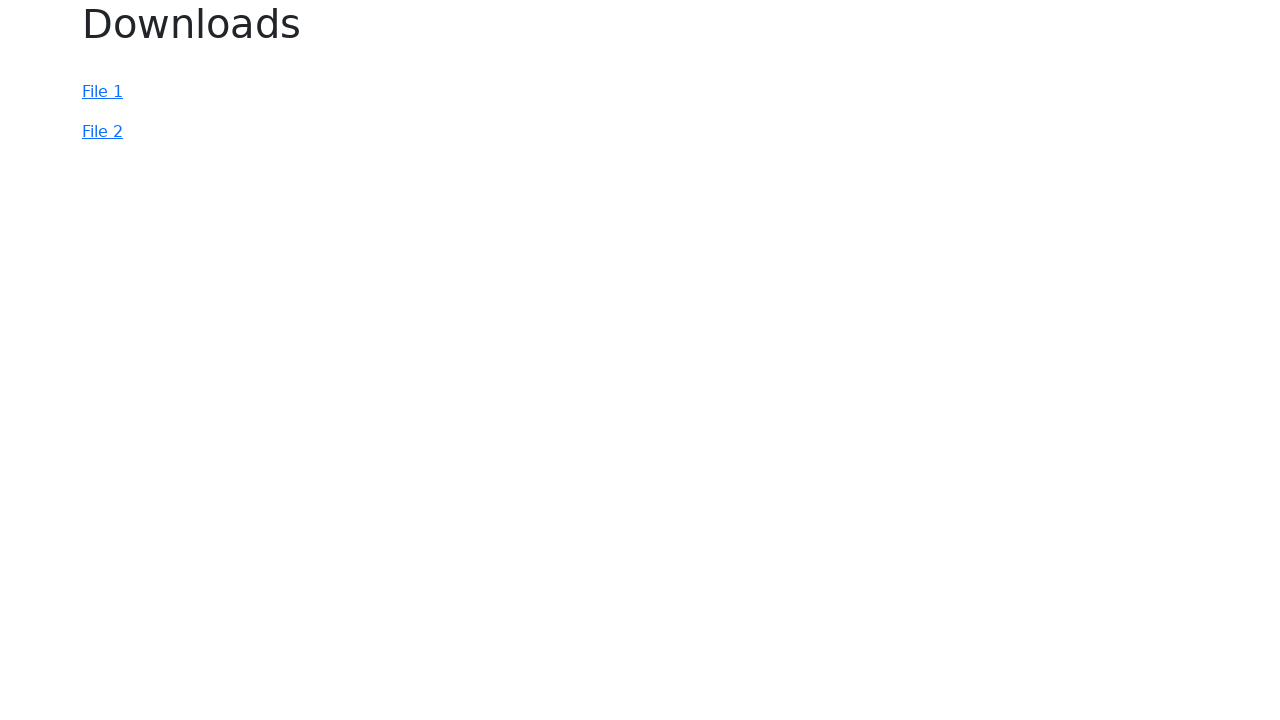

Clicked file download link (#file-2) at (102, 132) on #file-2
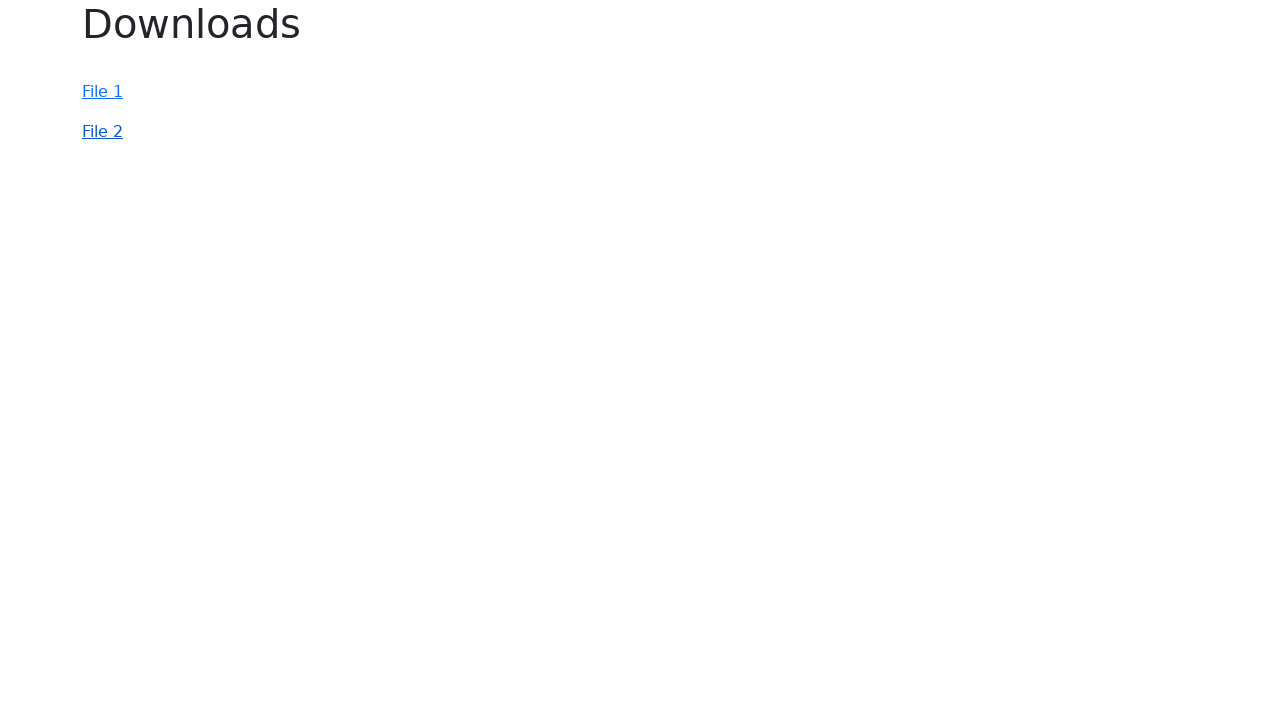

Waited 1000ms for download to initiate
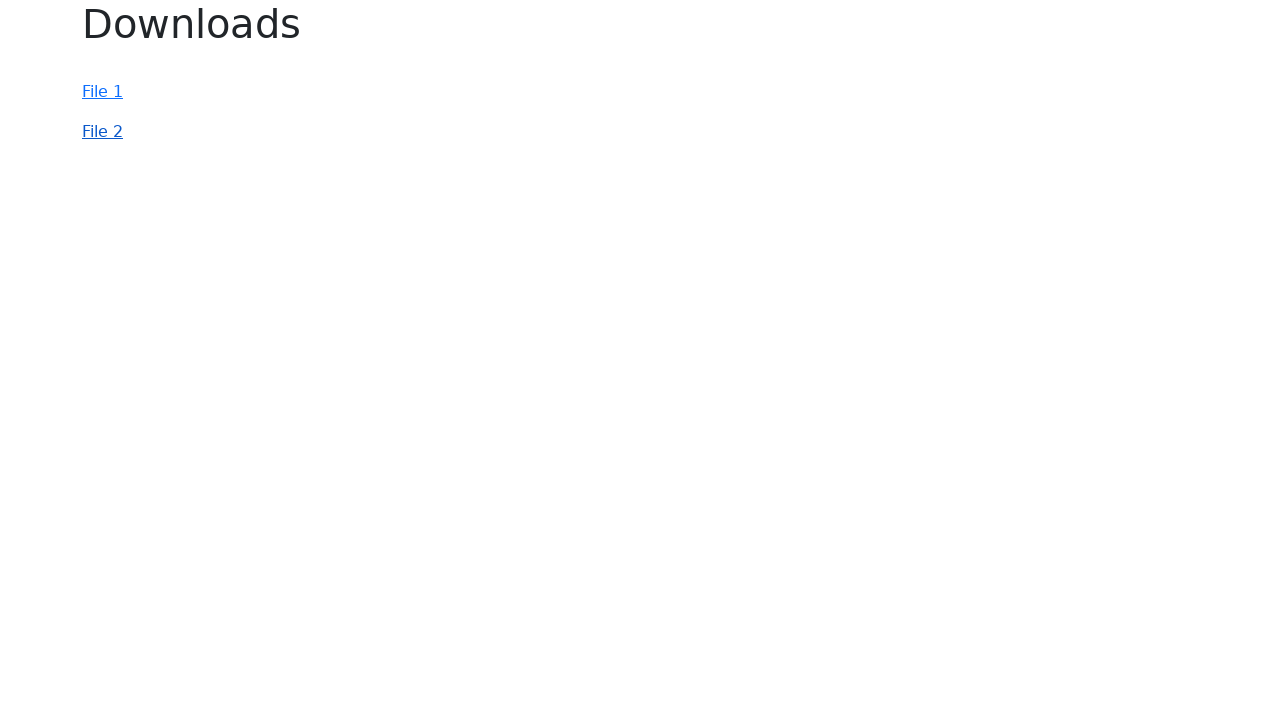

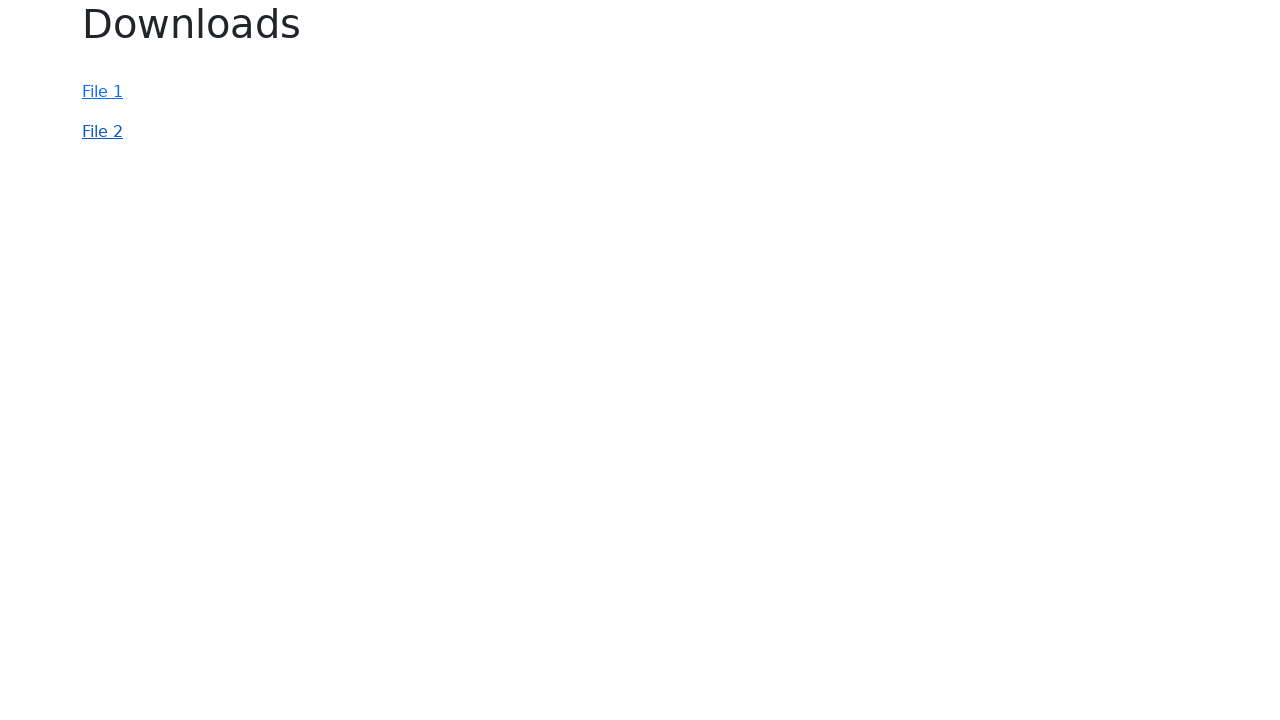